Tests the Open Trivia Database browse page by entering a search query in the query field and clicking the search button, then verifying the search results message is displayed.

Starting URL: https://opentdb.com/browse.php

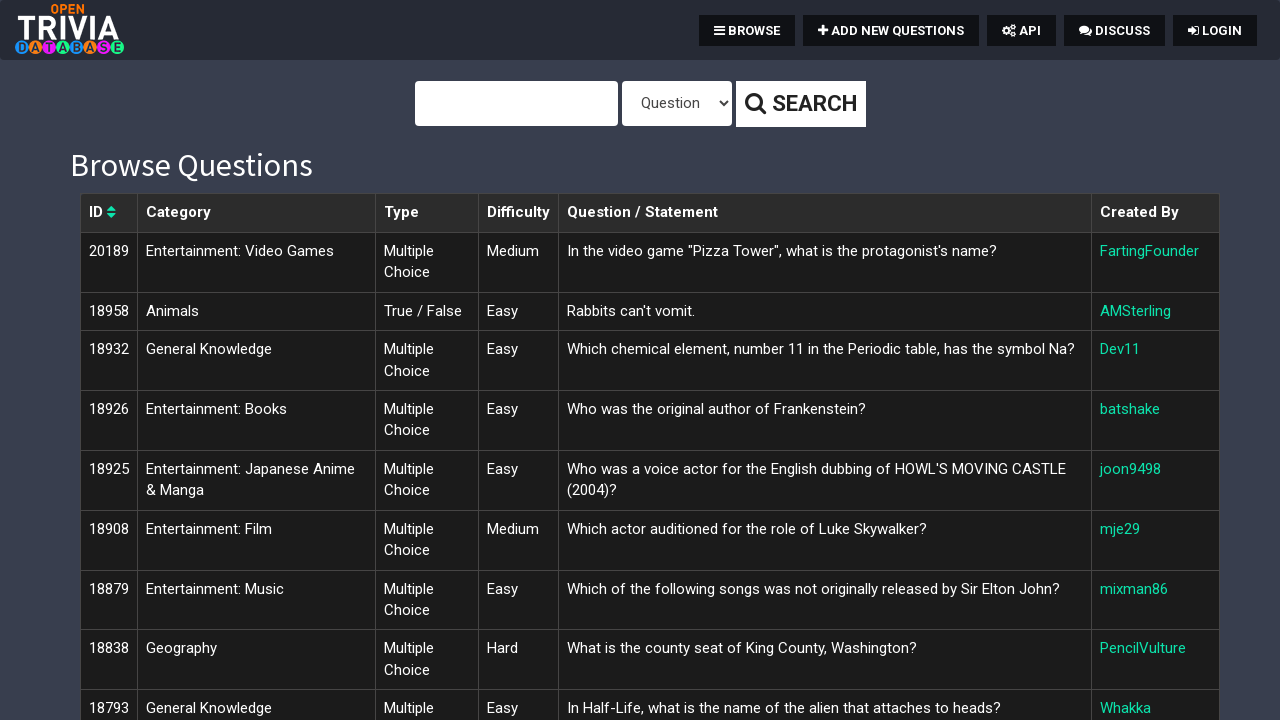

Filled search query field with 'Science: Computers' on #query
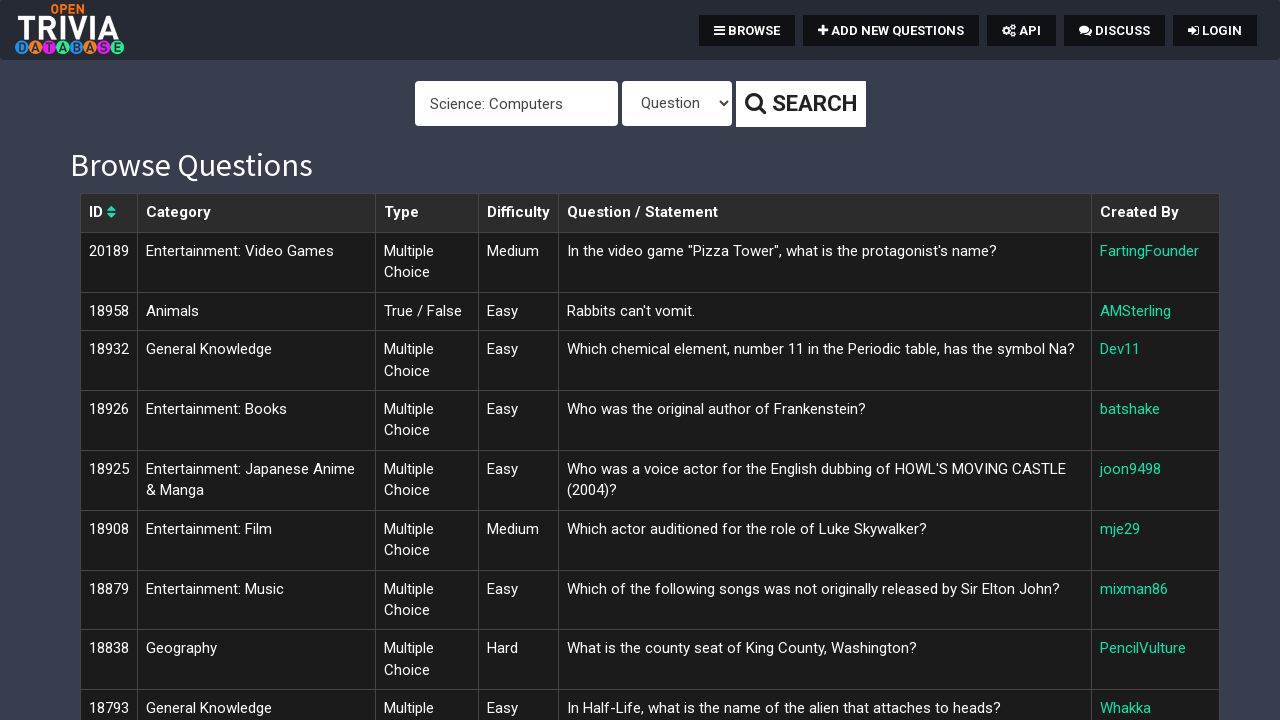

Clicked search button to submit query at (800, 104) on xpath=//*[@id='page-top']/div[1]/form/div/button
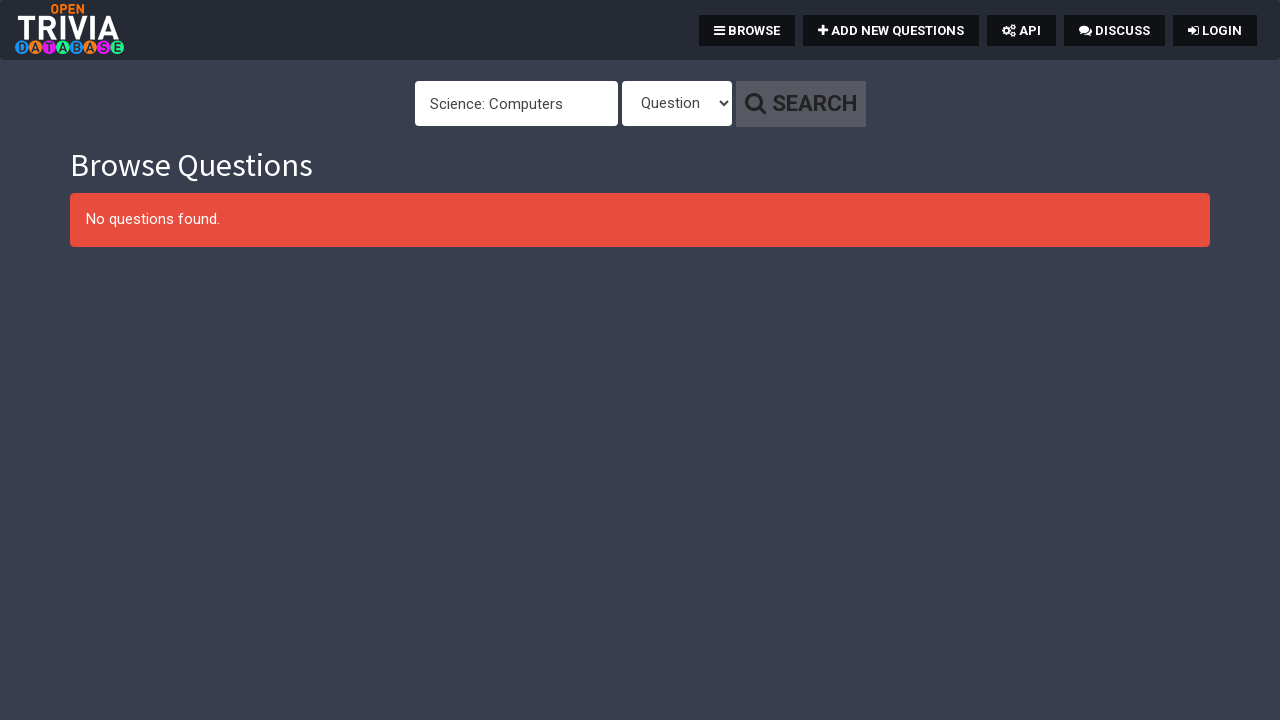

Search results message loaded
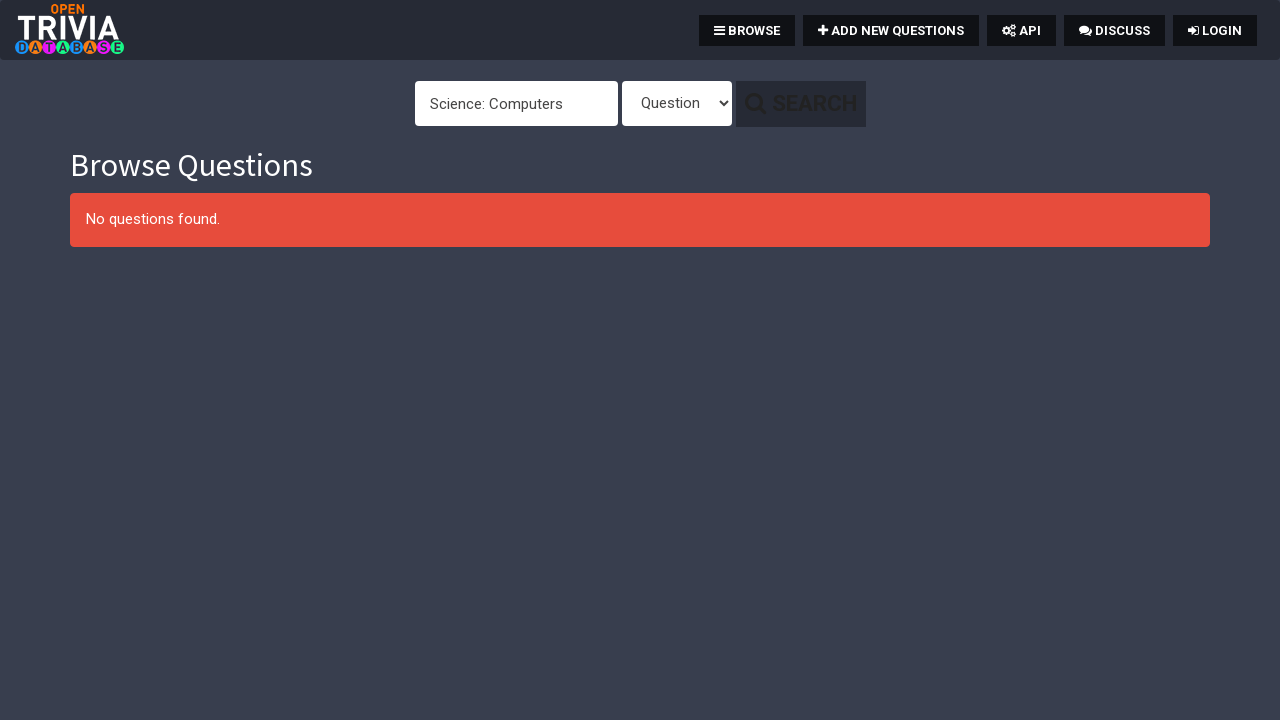

Retrieved search results message text
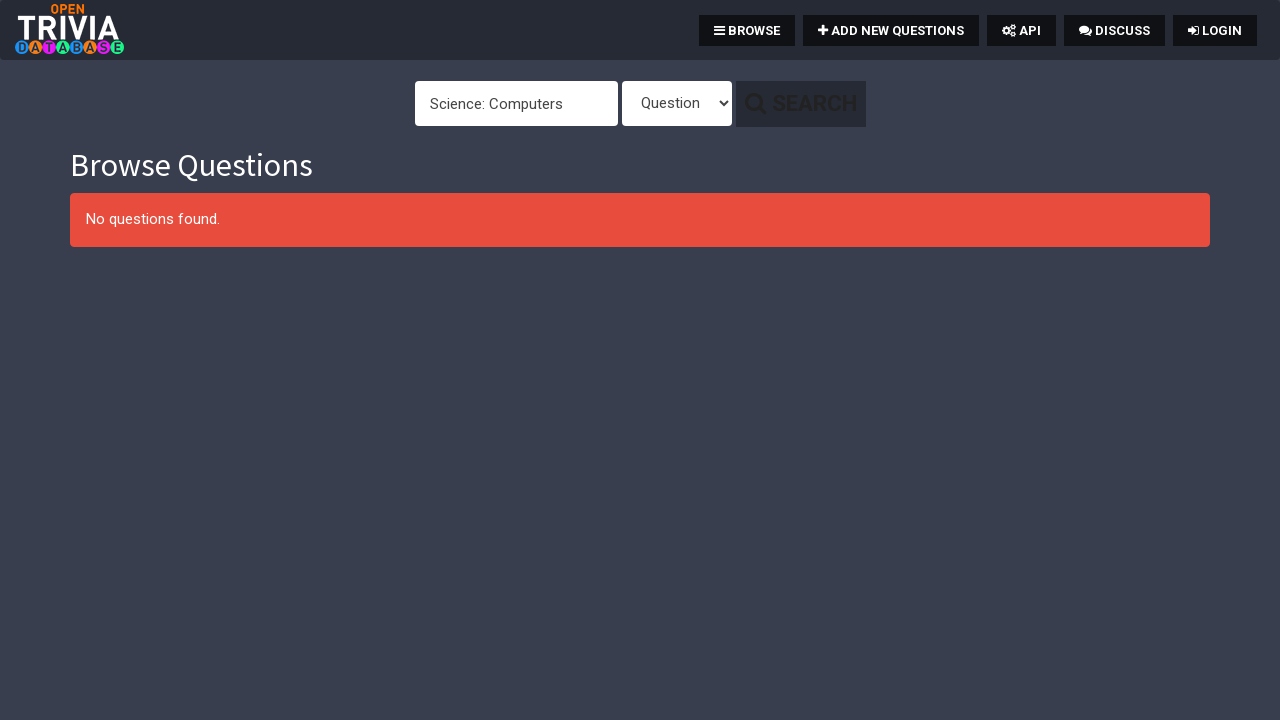

Verified search results message equals 'No questions found.'
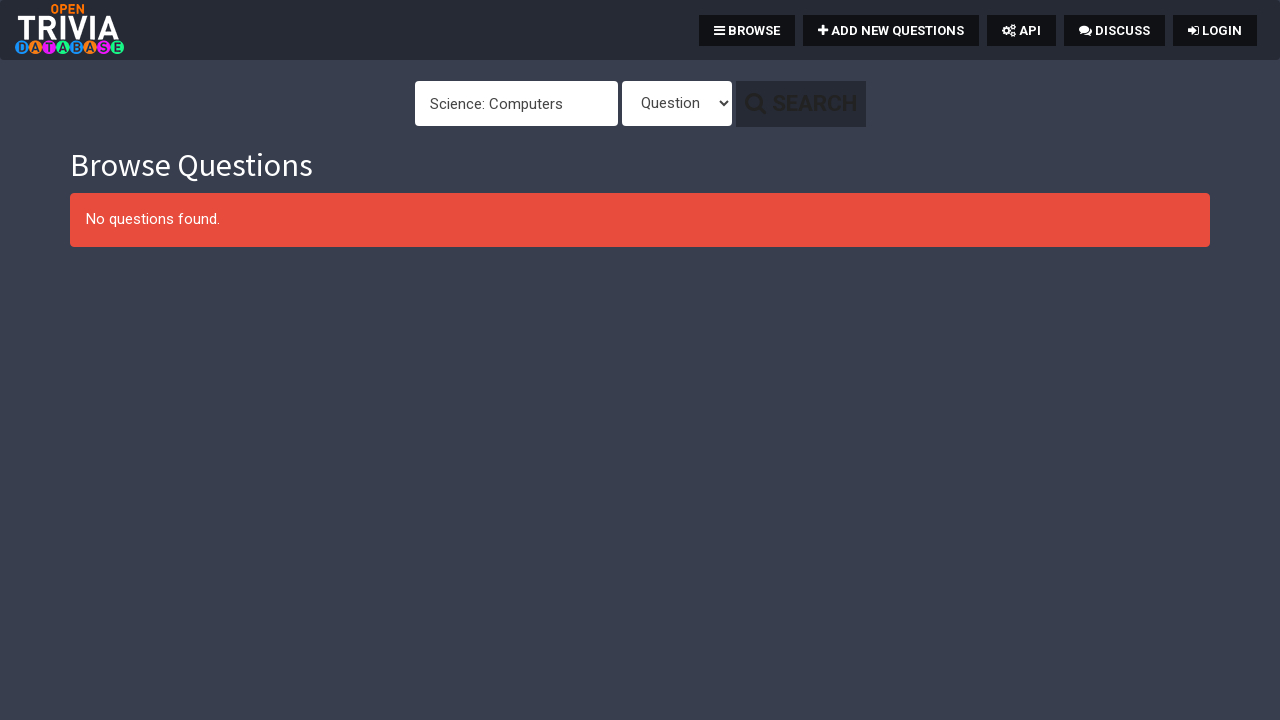

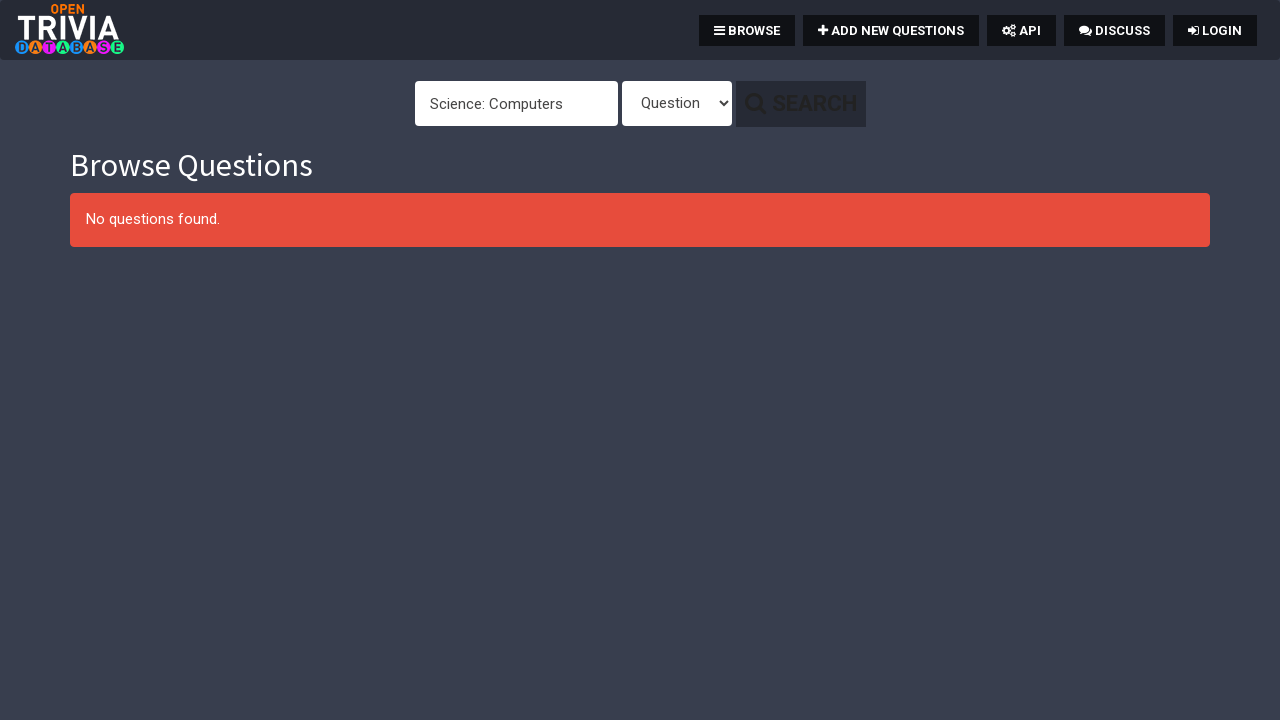